Tests a text box form by filling in full name, email, current address, and permanent address fields, then submitting the form.

Starting URL: https://demoqa.com/text-box

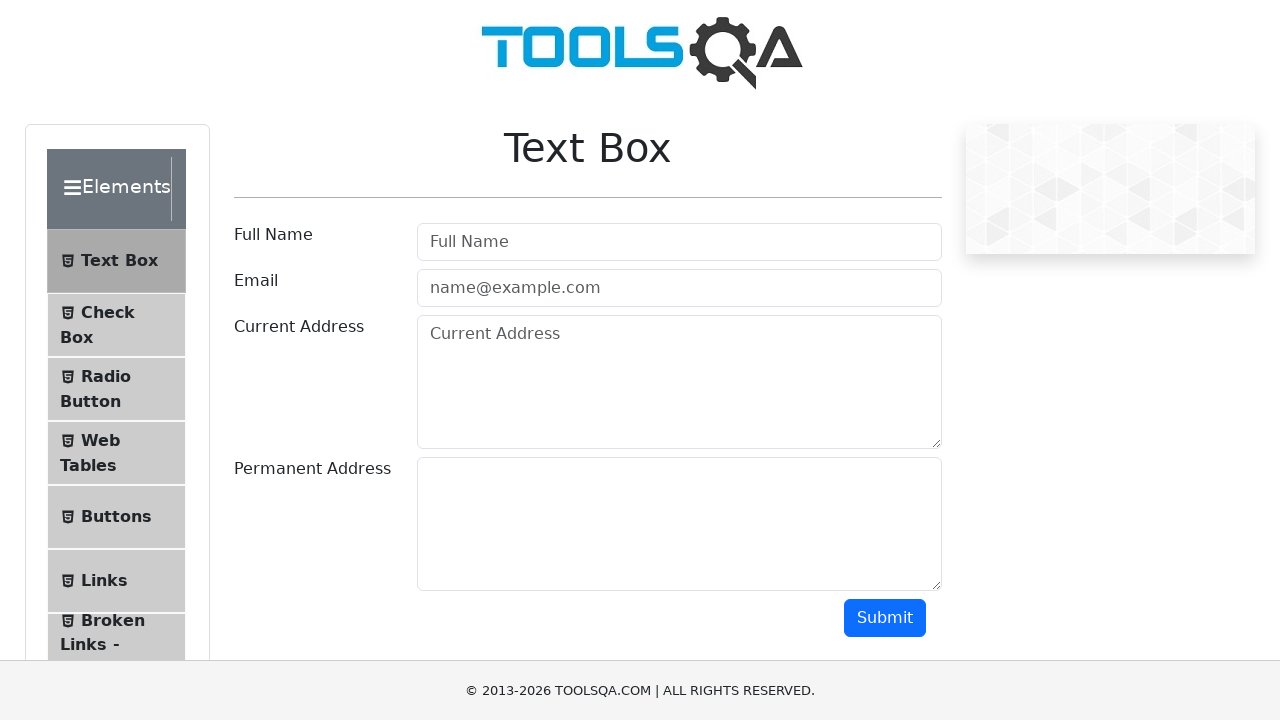

Filled full name field with 'mugen' on #userName
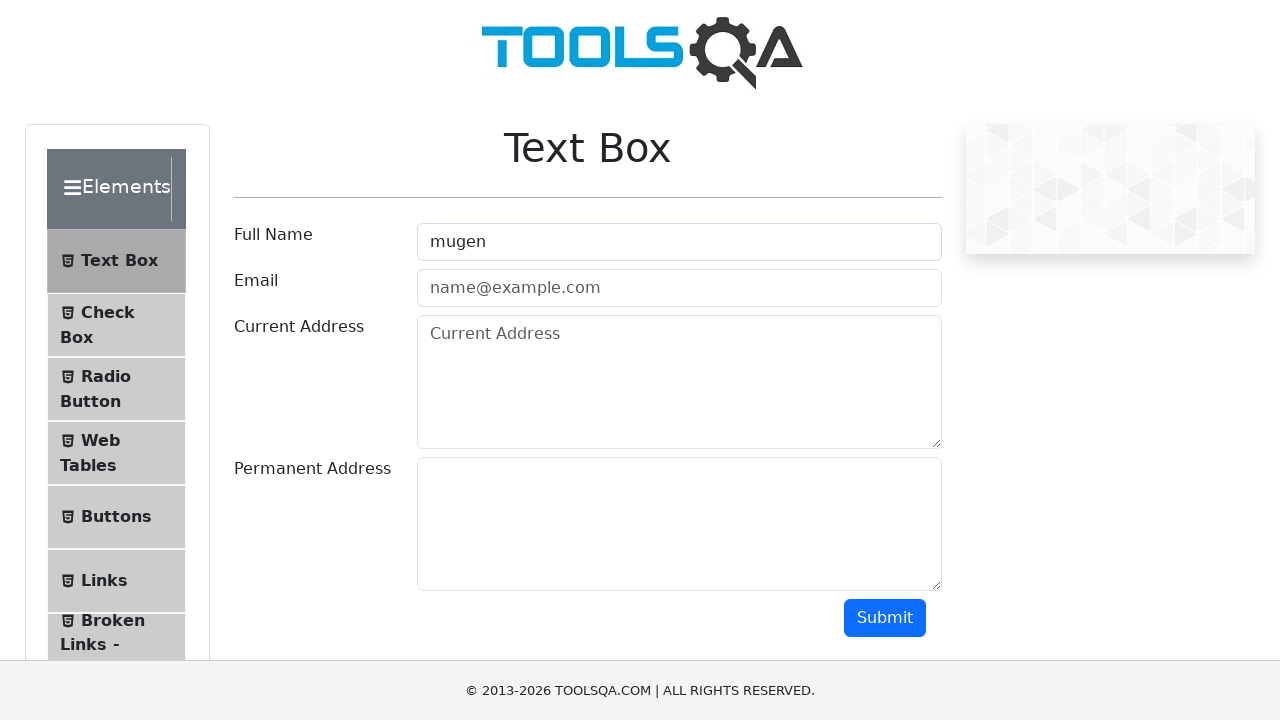

Filled email field with 'mugen@gmail.com' on #userEmail
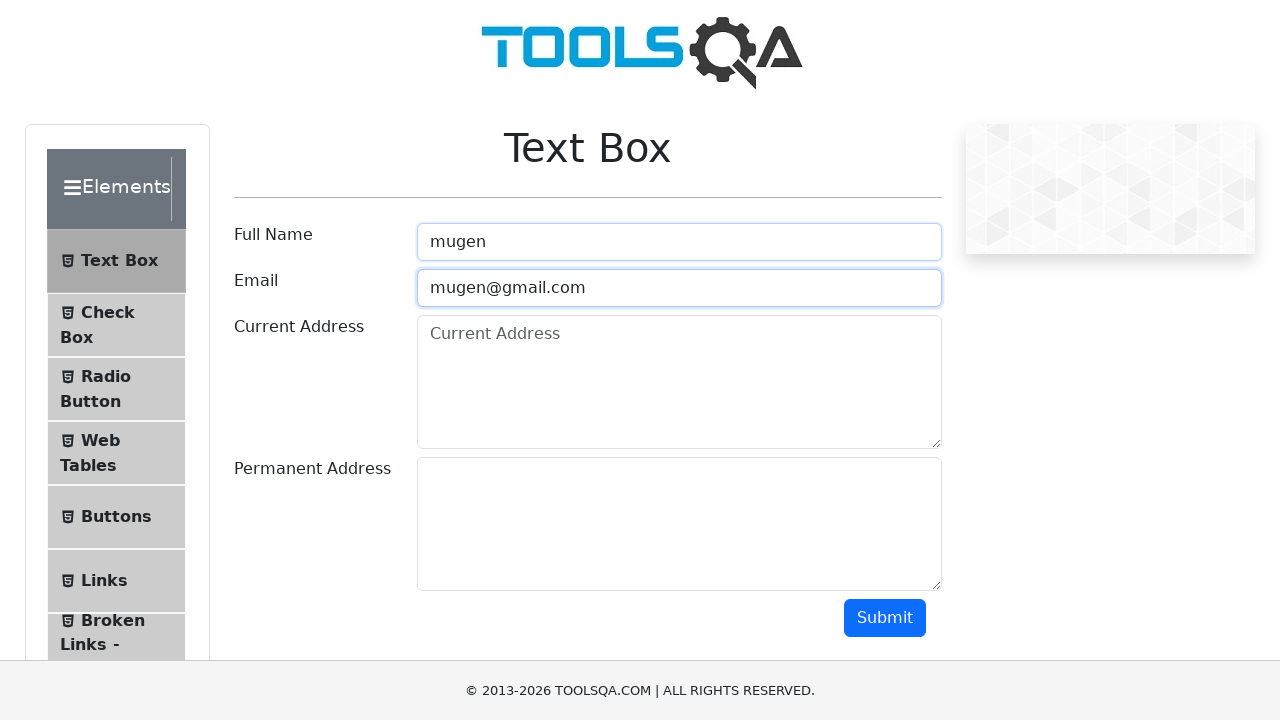

Filled current address field with 'karnataka' on #currentAddress
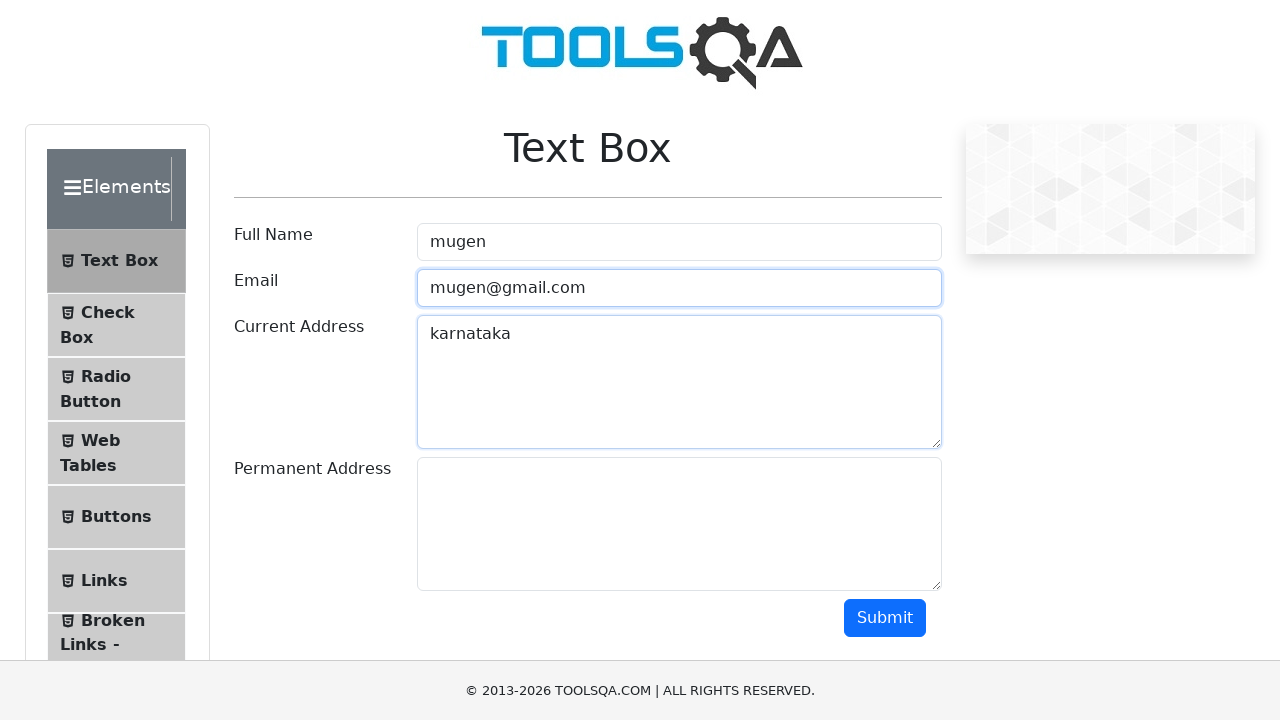

Filled permanent address field with 'karnataka' on #permanentAddress
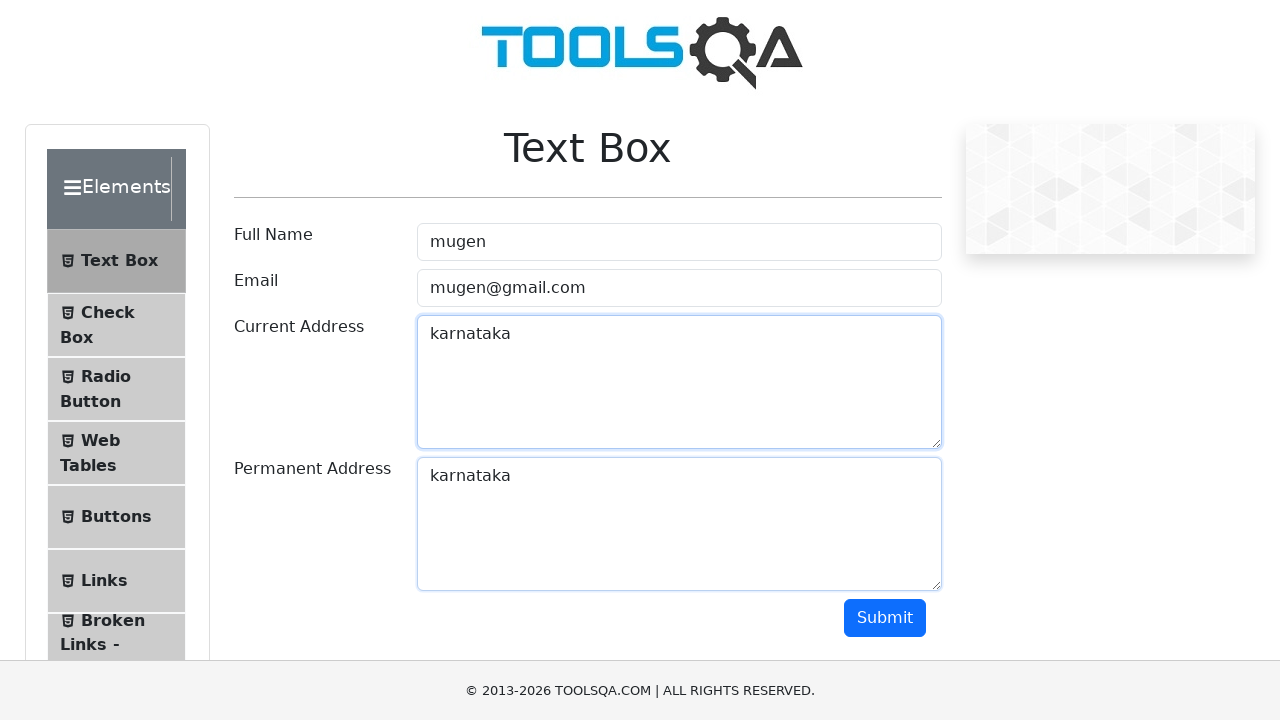

Clicked submit button to submit the form at (885, 618) on #submit
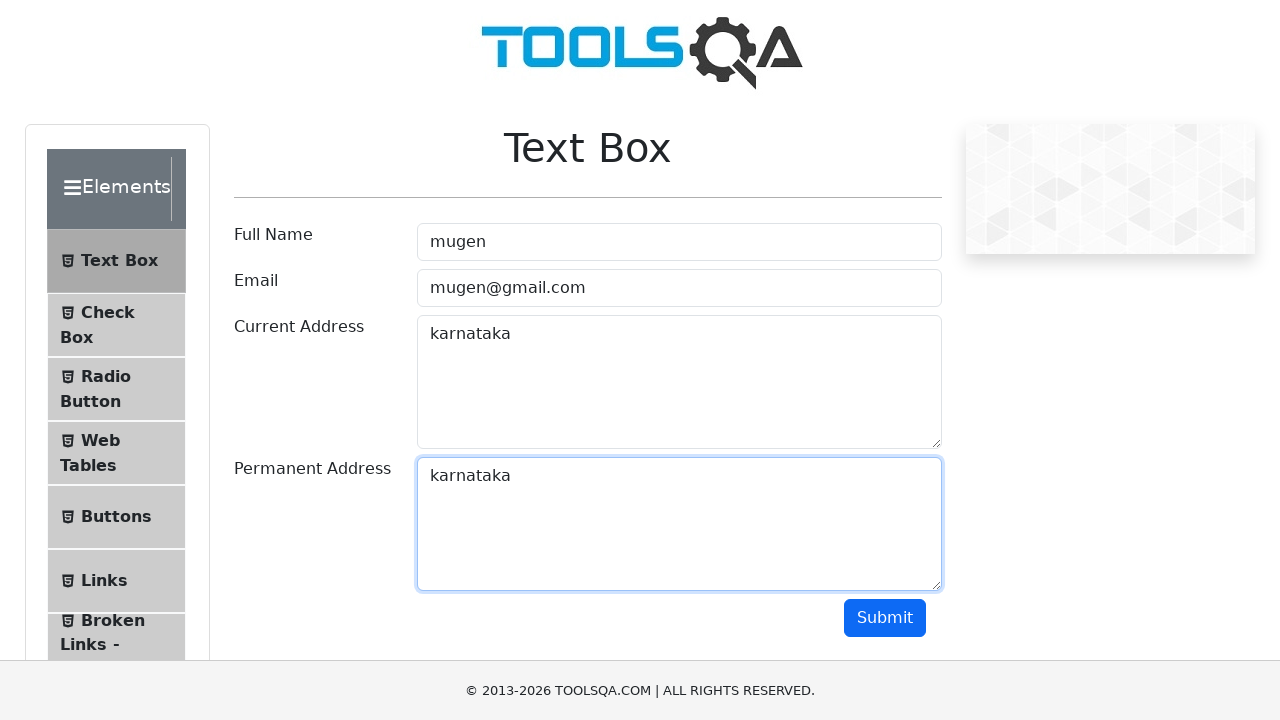

Waited for form submission to complete
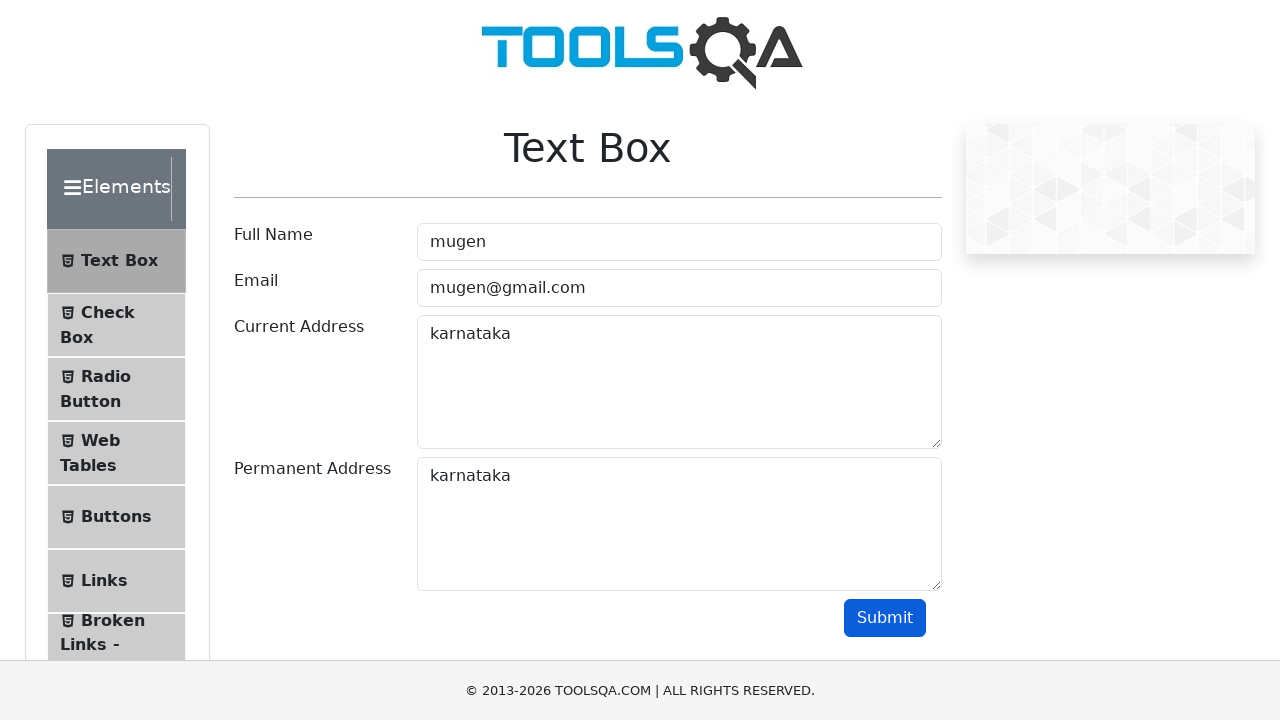

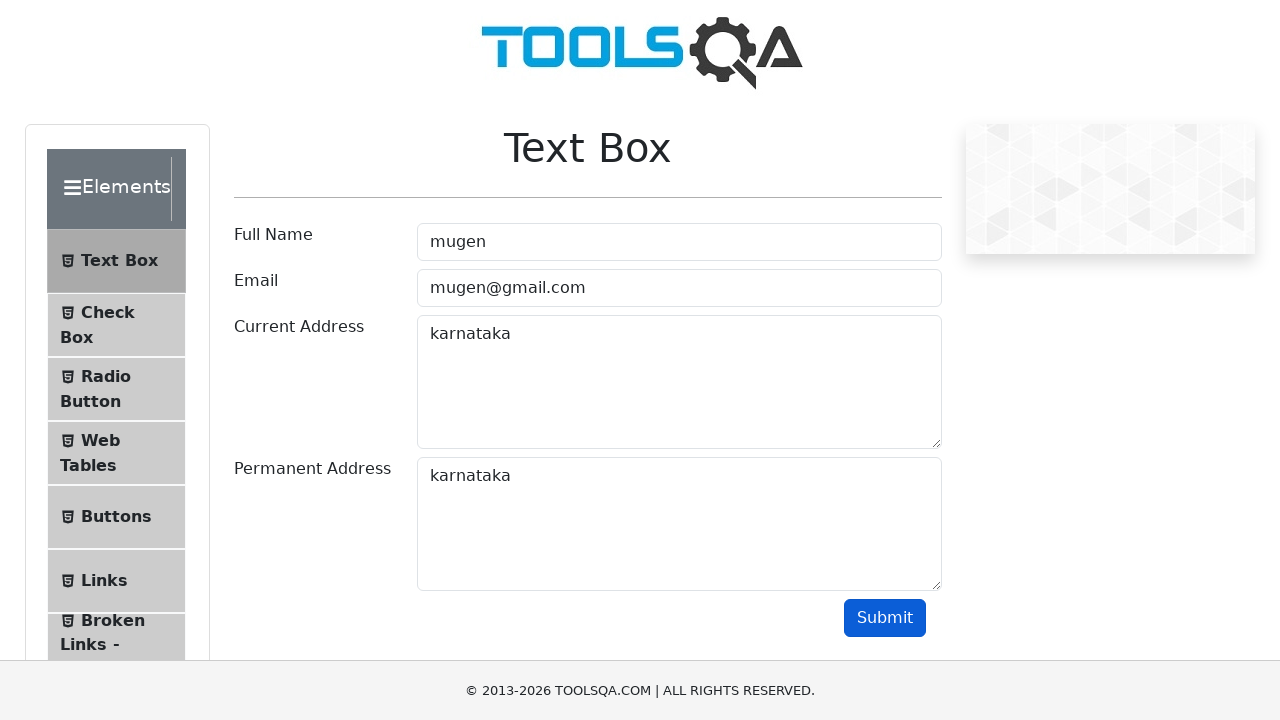